Tests simple JavaScript alert handling by clicking a button to trigger an alert, verifying the alert text, and accepting it

Starting URL: https://v1.training-support.net/selenium/javascript-alerts

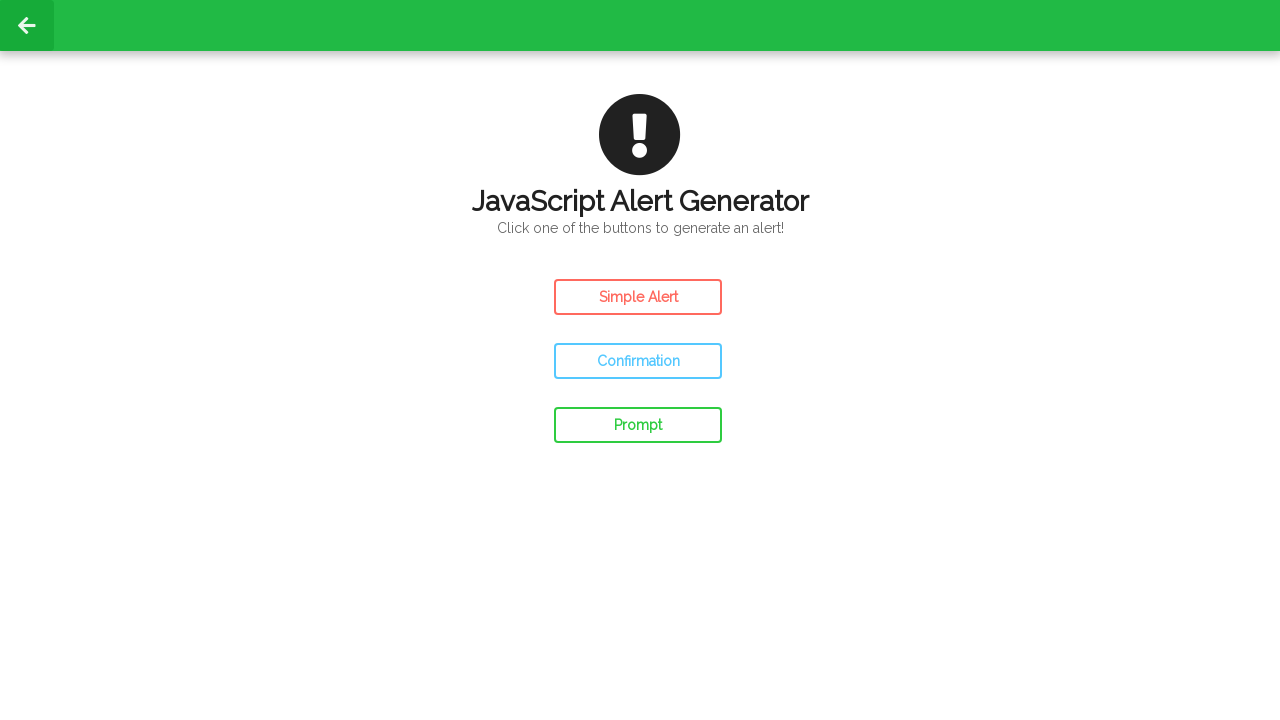

Navigated to JavaScript alerts training page
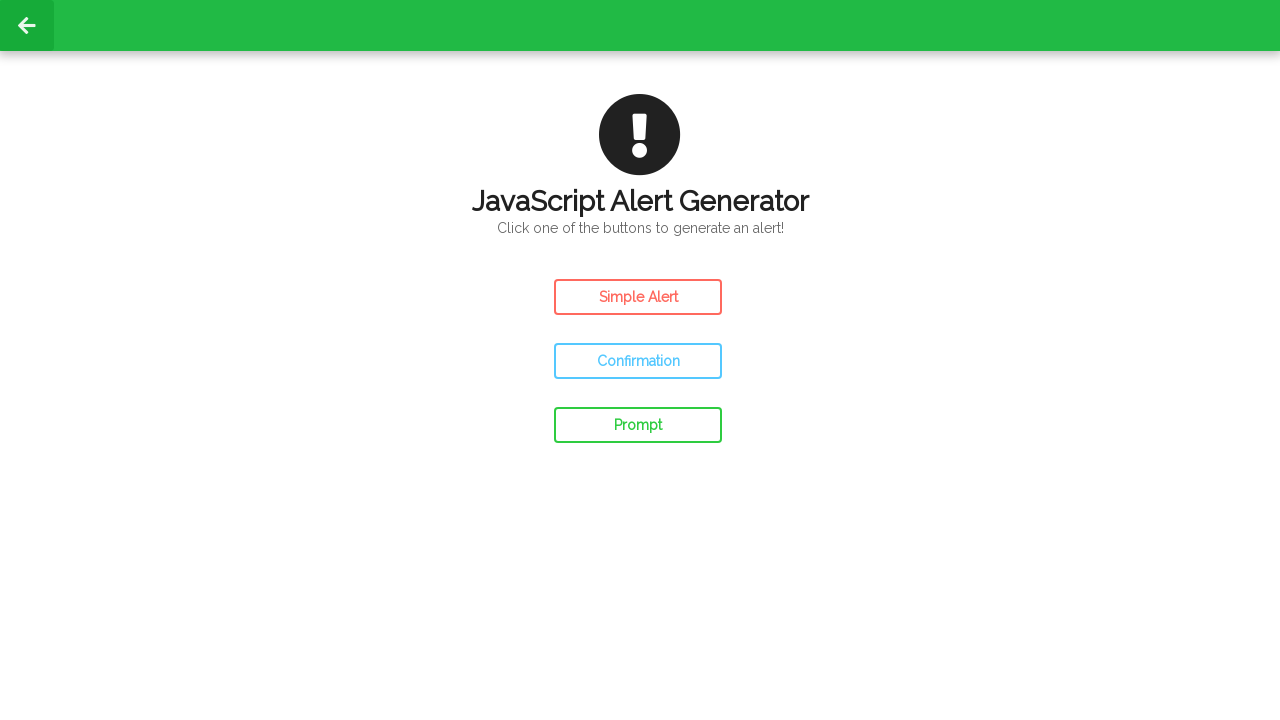

Clicked button to trigger simple alert at (638, 297) on #simple
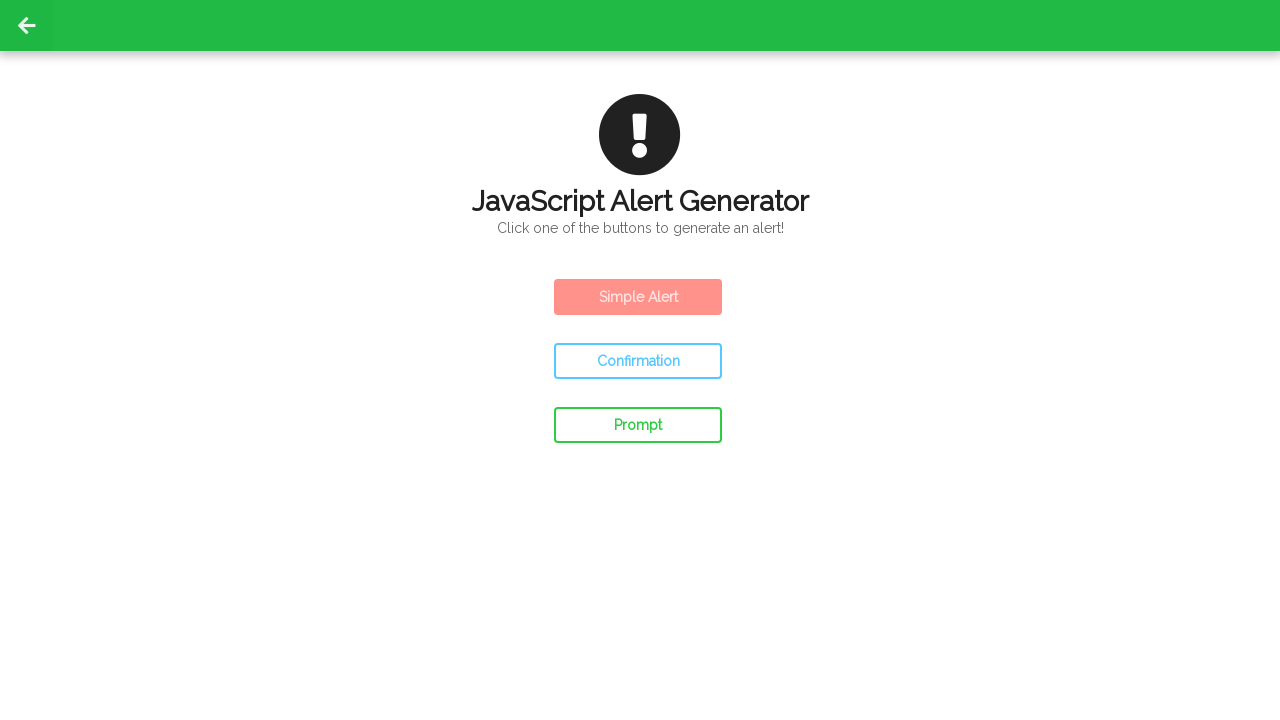

Set up dialog handler to accept alerts
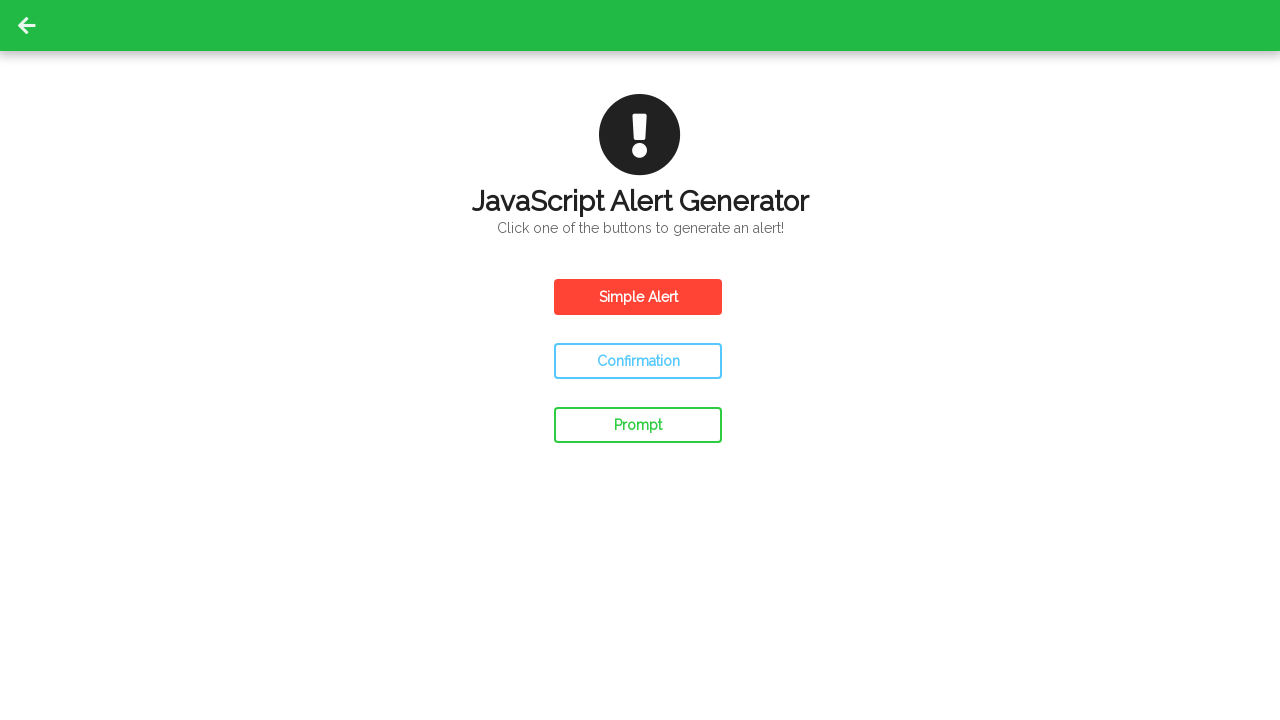

Waited for alert to be processed
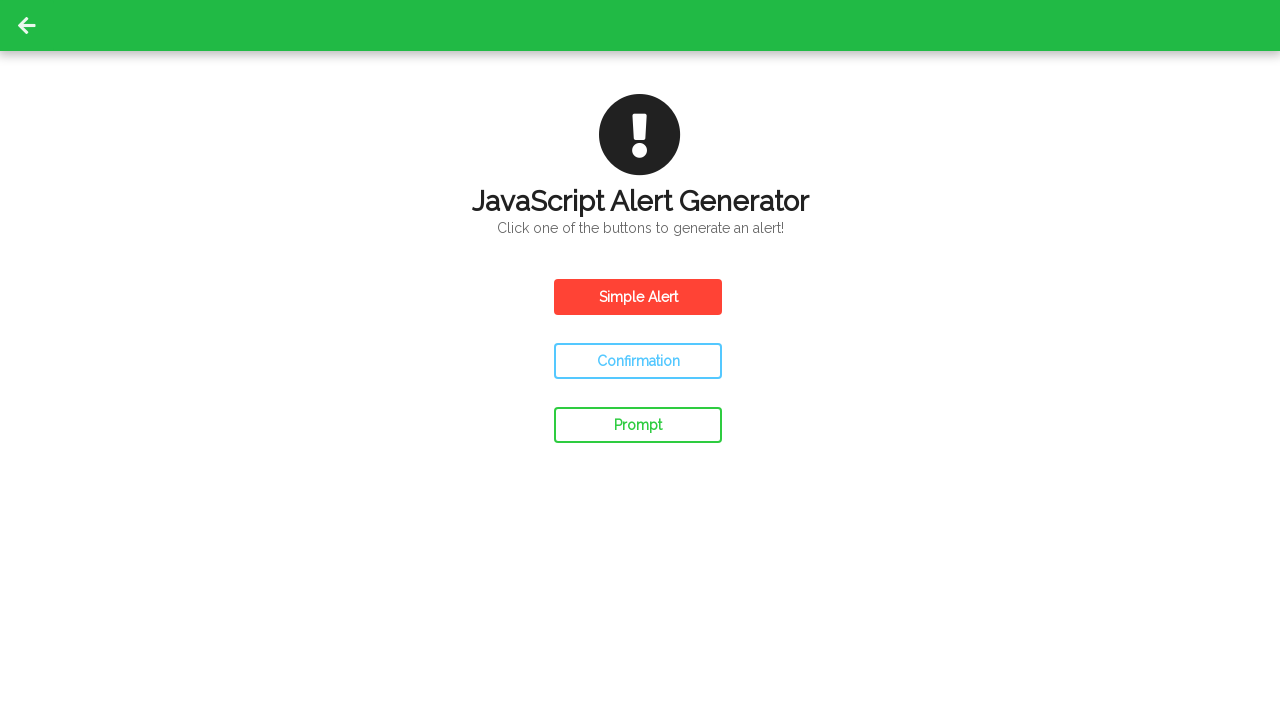

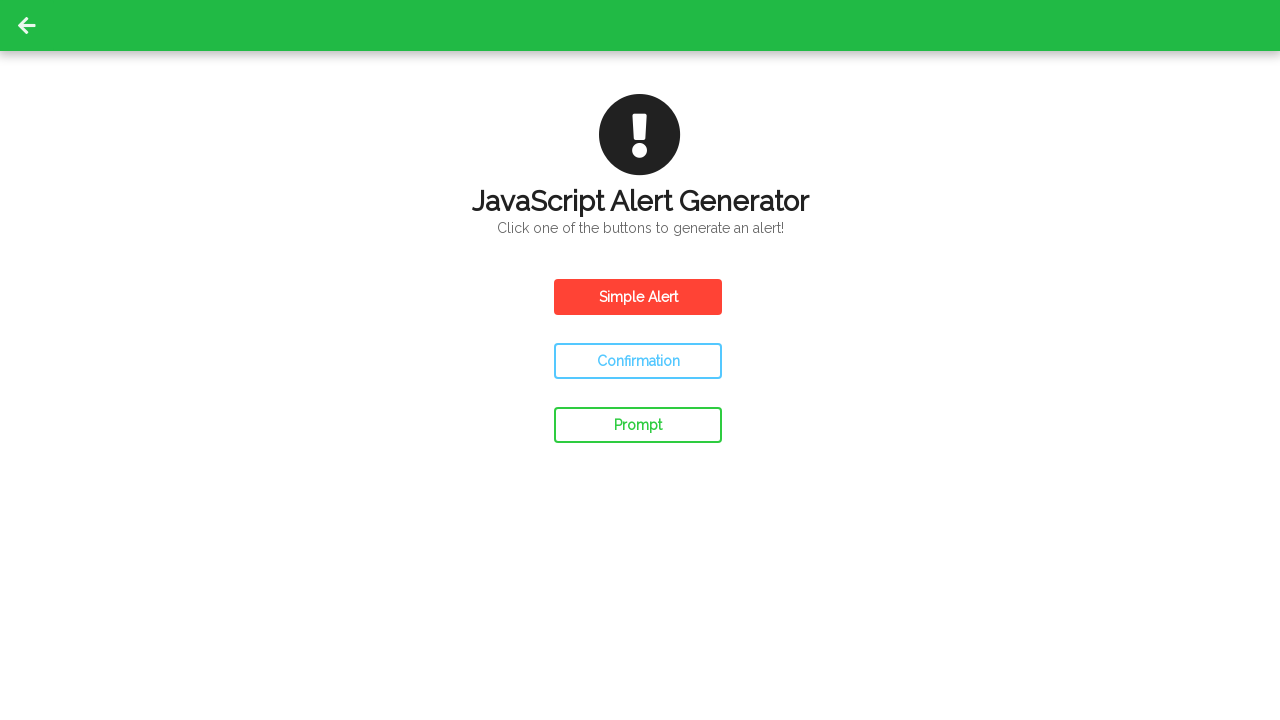